Tests car search filtering on ss.lv by selecting year, color, price range, and engine size filters

Starting URL: https://ss.lv

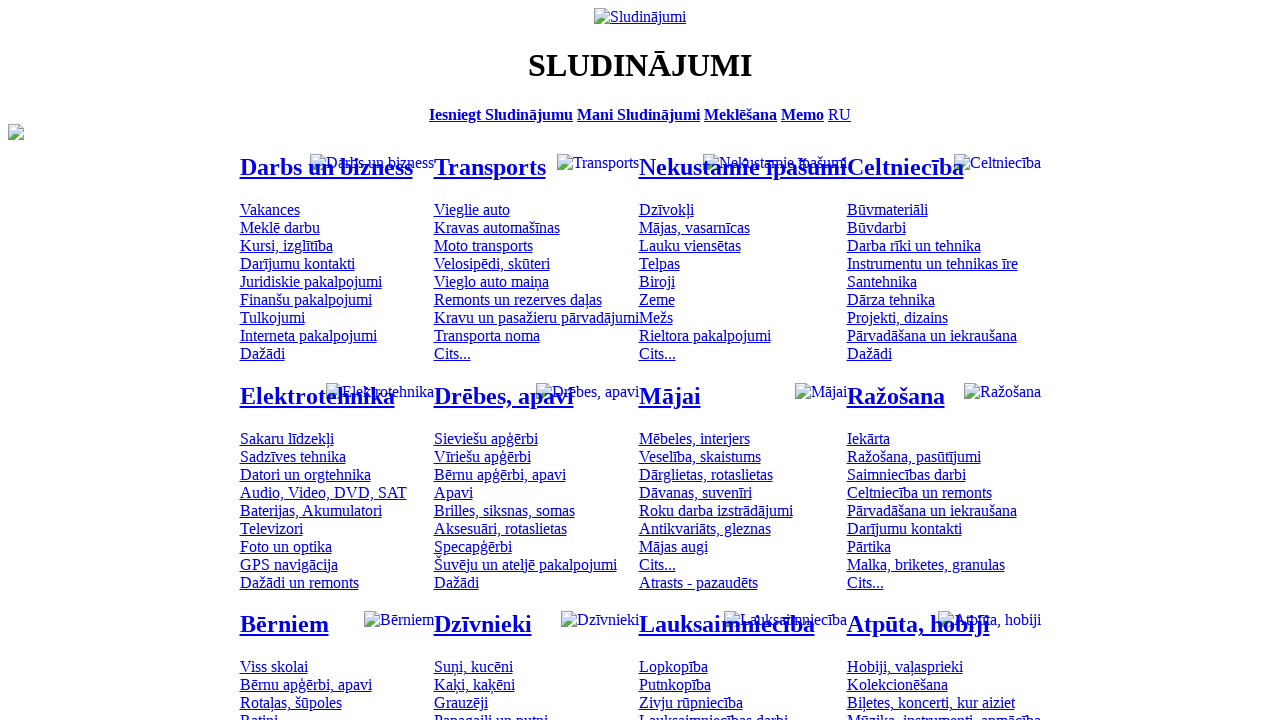

Clicked on cars category at (472, 209) on #mtd_97
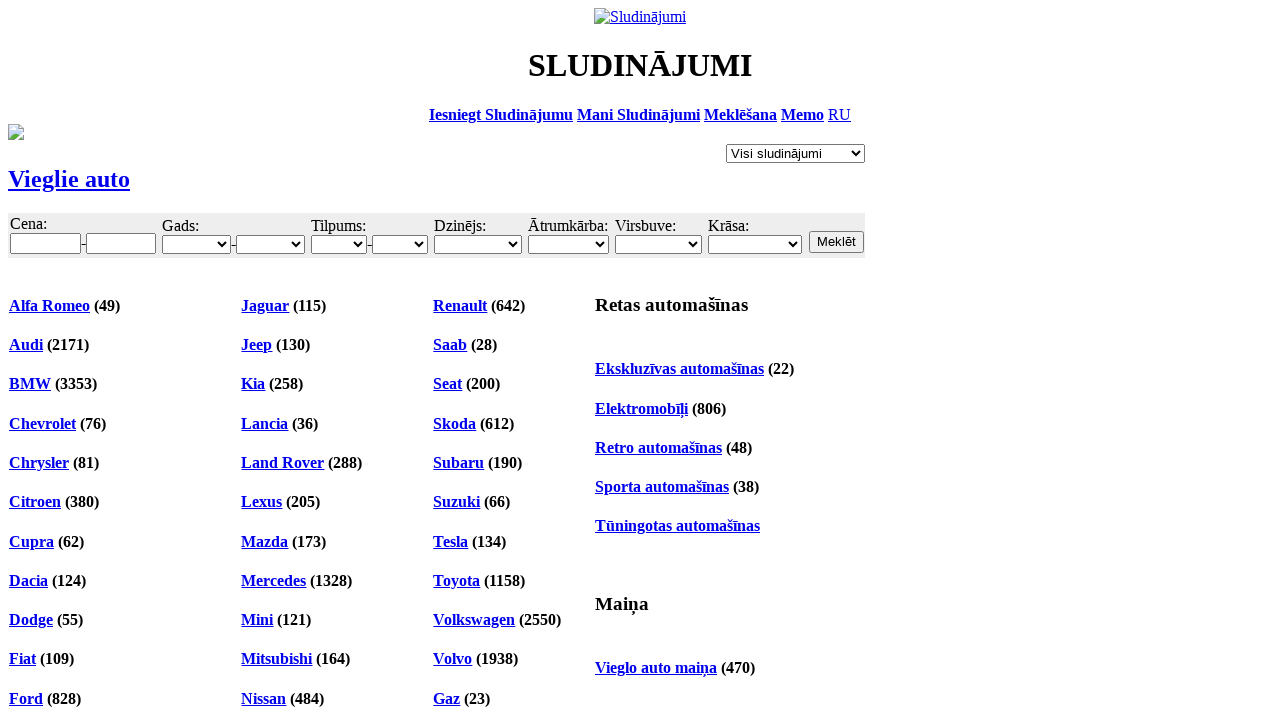

Selected minimum year as 2001 on #f_o_18_min
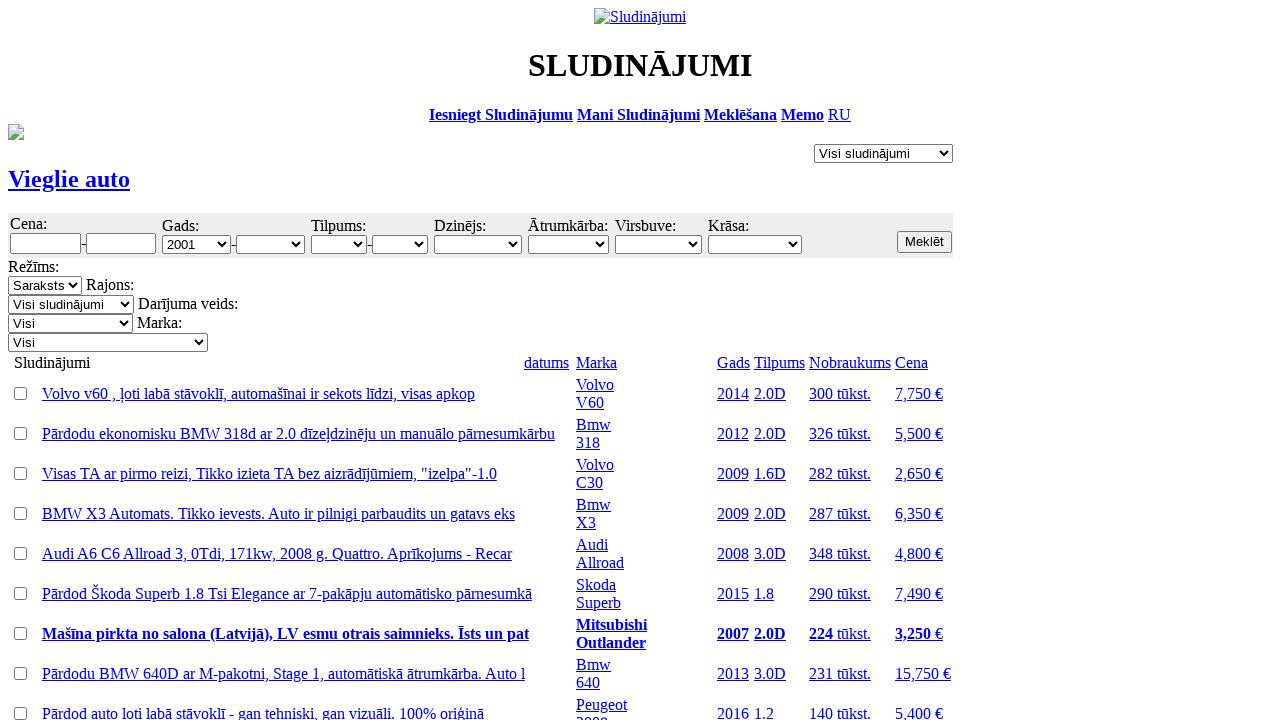

Selected color as Balta (White) on #f_o_17
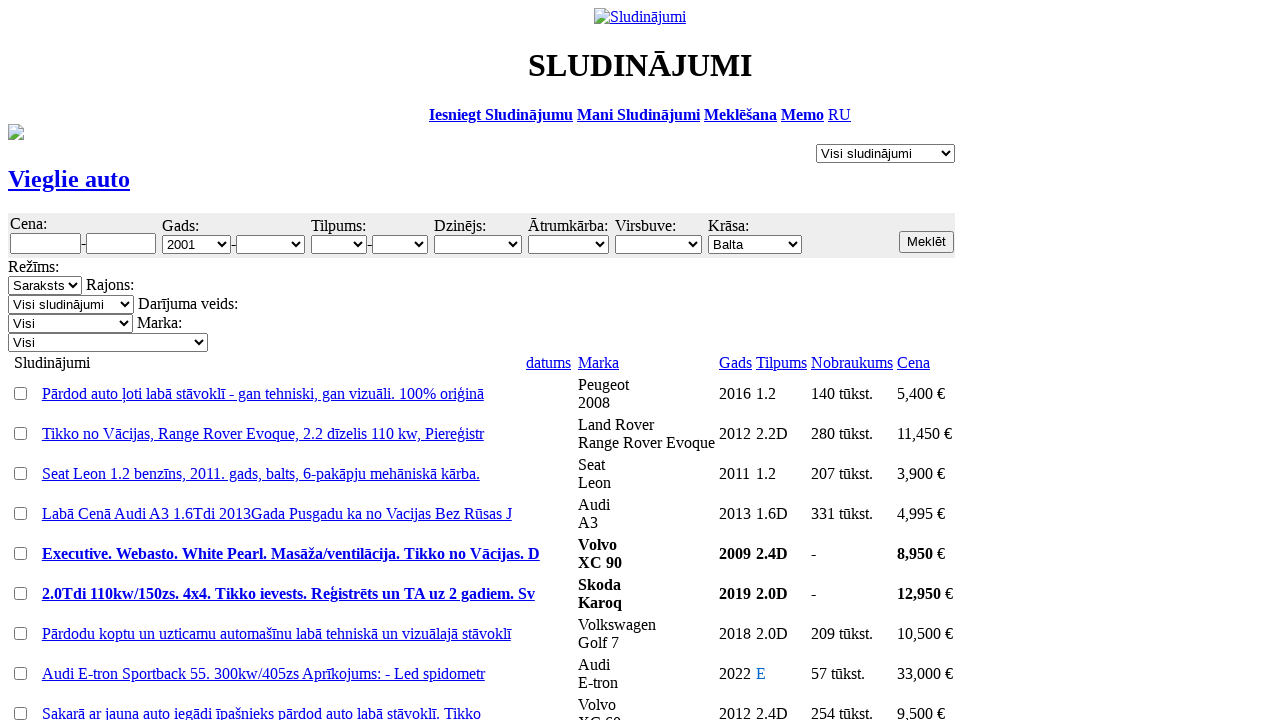

Filled minimum price as 6000 on #f_o_8_min
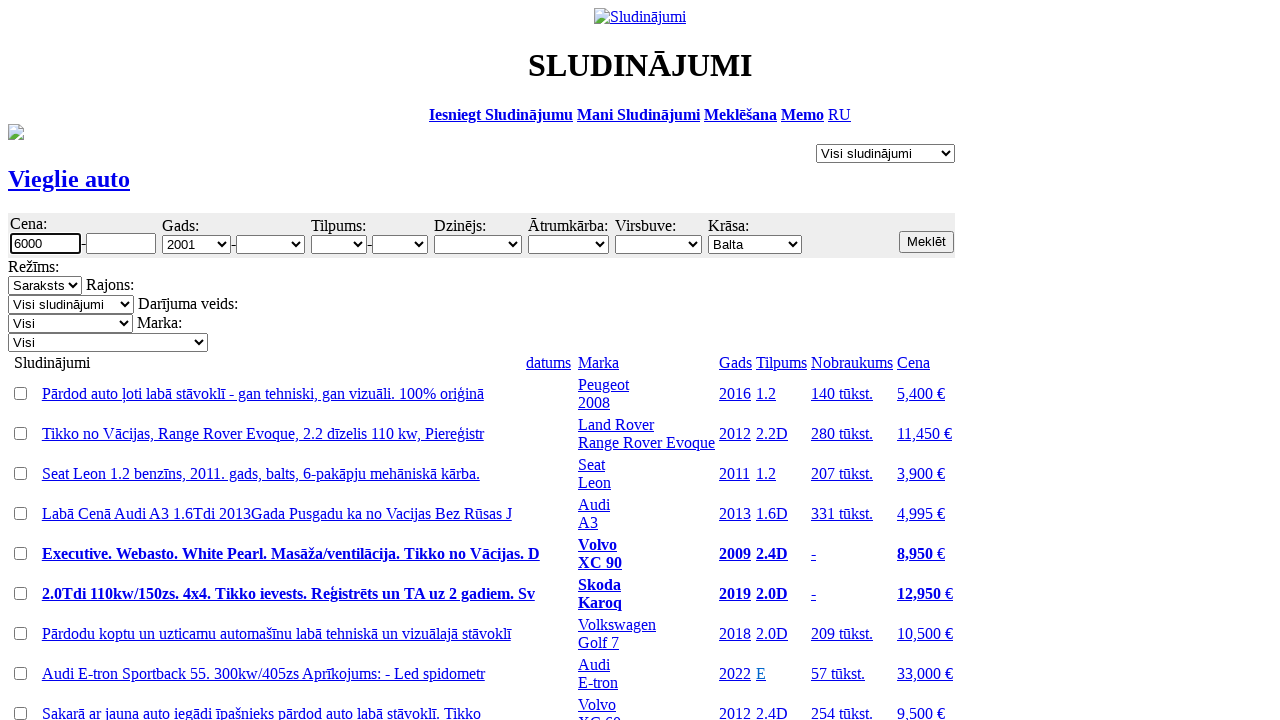

Filled maximum price as 10000 on #f_o_8_max
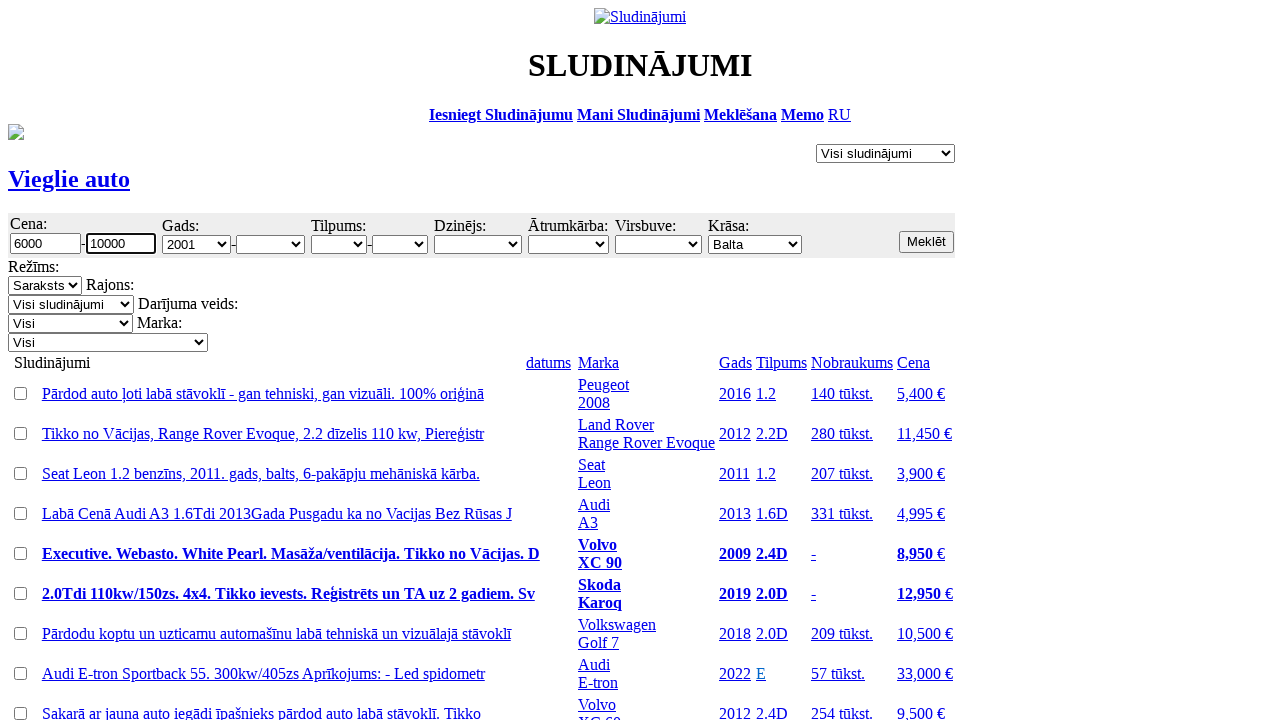

Selected maximum engine size as 3.0 on #f_o_15_max
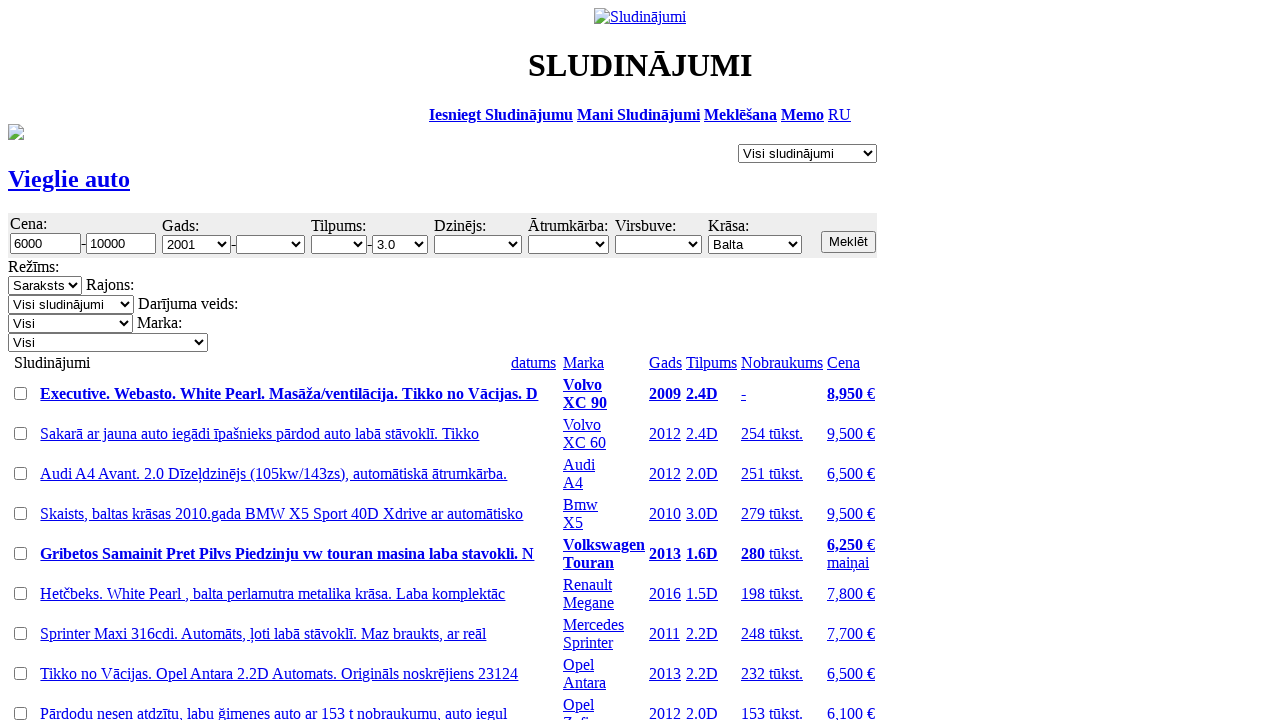

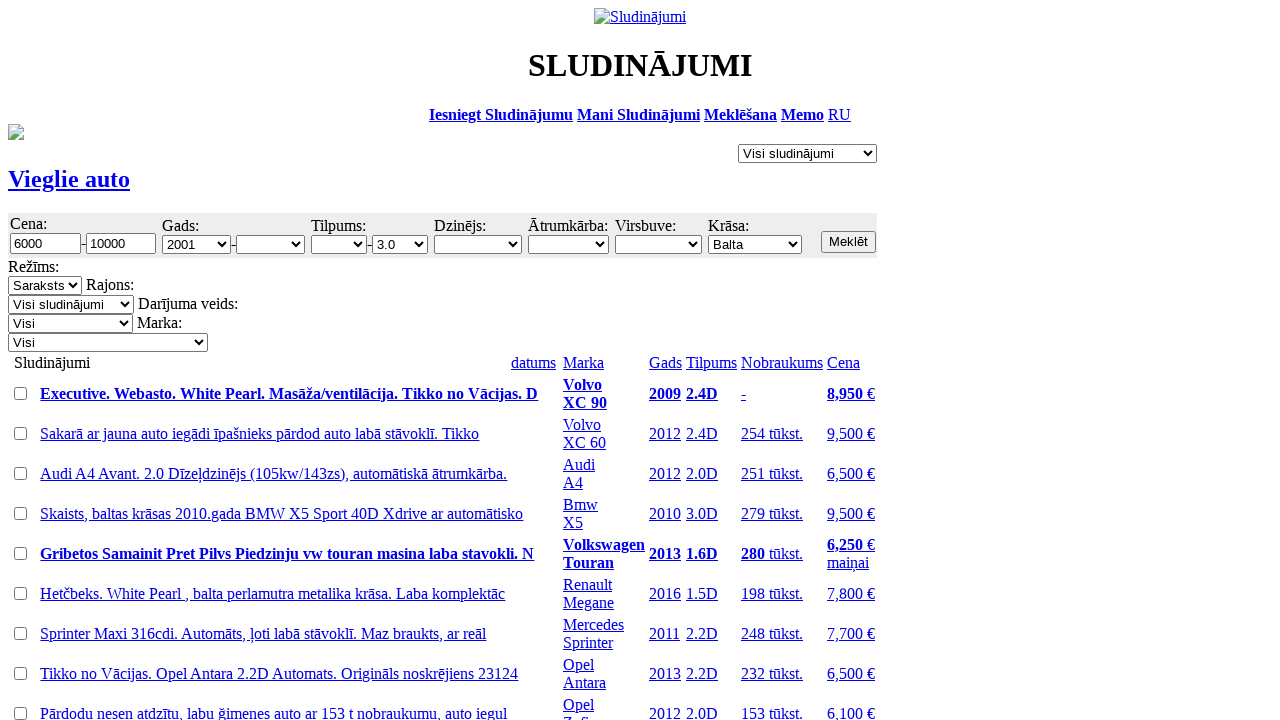